Tests mouse hover functionality by moving to and clicking on a mousehover element

Starting URL: https://www.rahulshettyacademy.com/AutomationPractice/

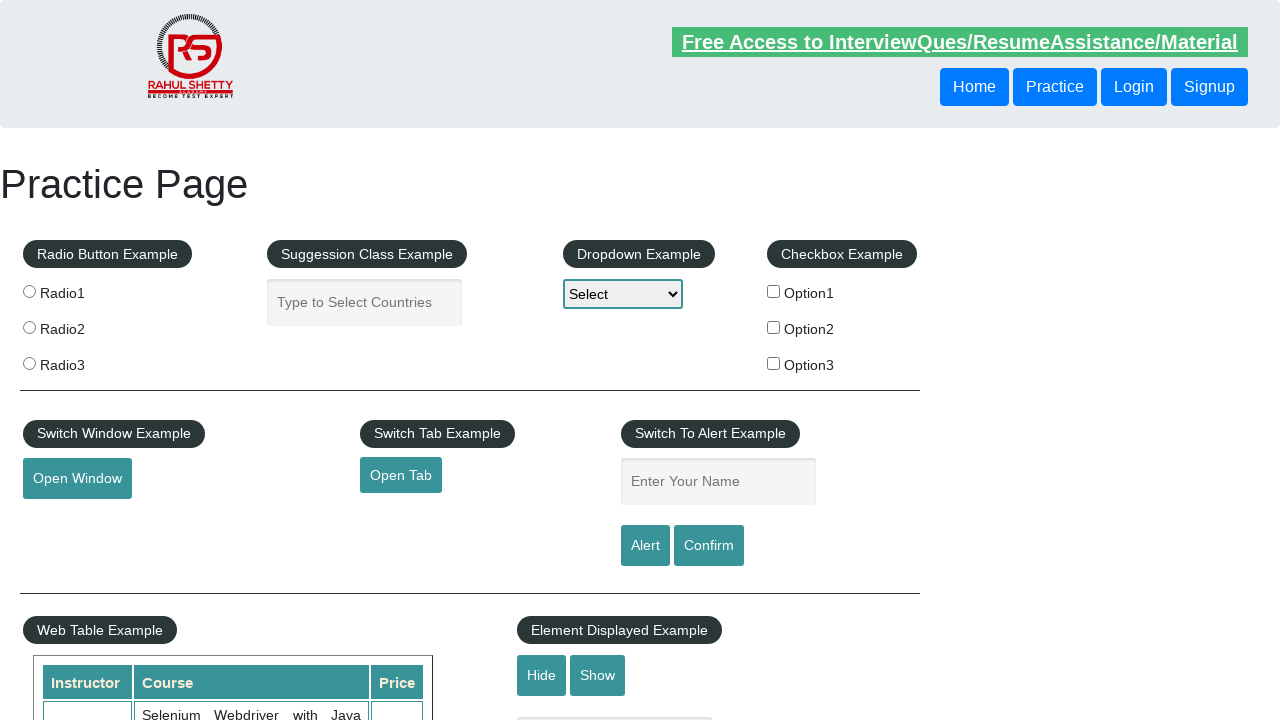

Located the mousehover element
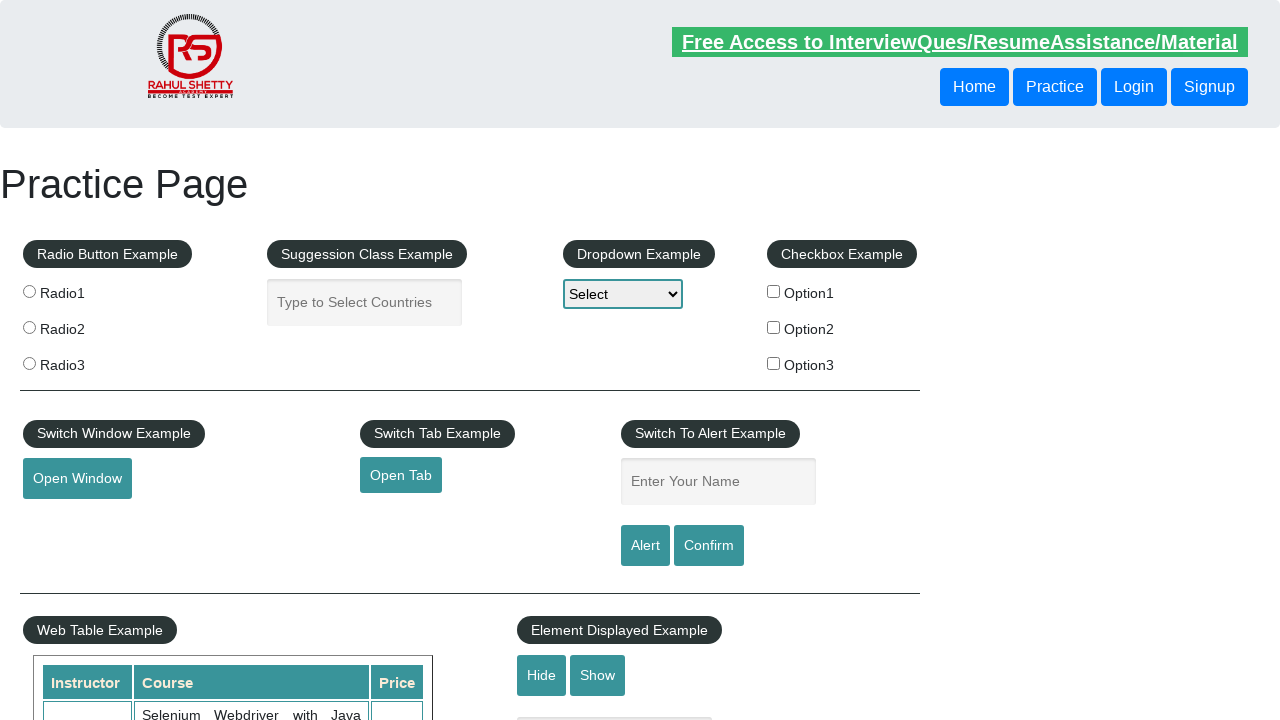

Moved mouse to hover over the mousehover element at (83, 361) on #mousehover
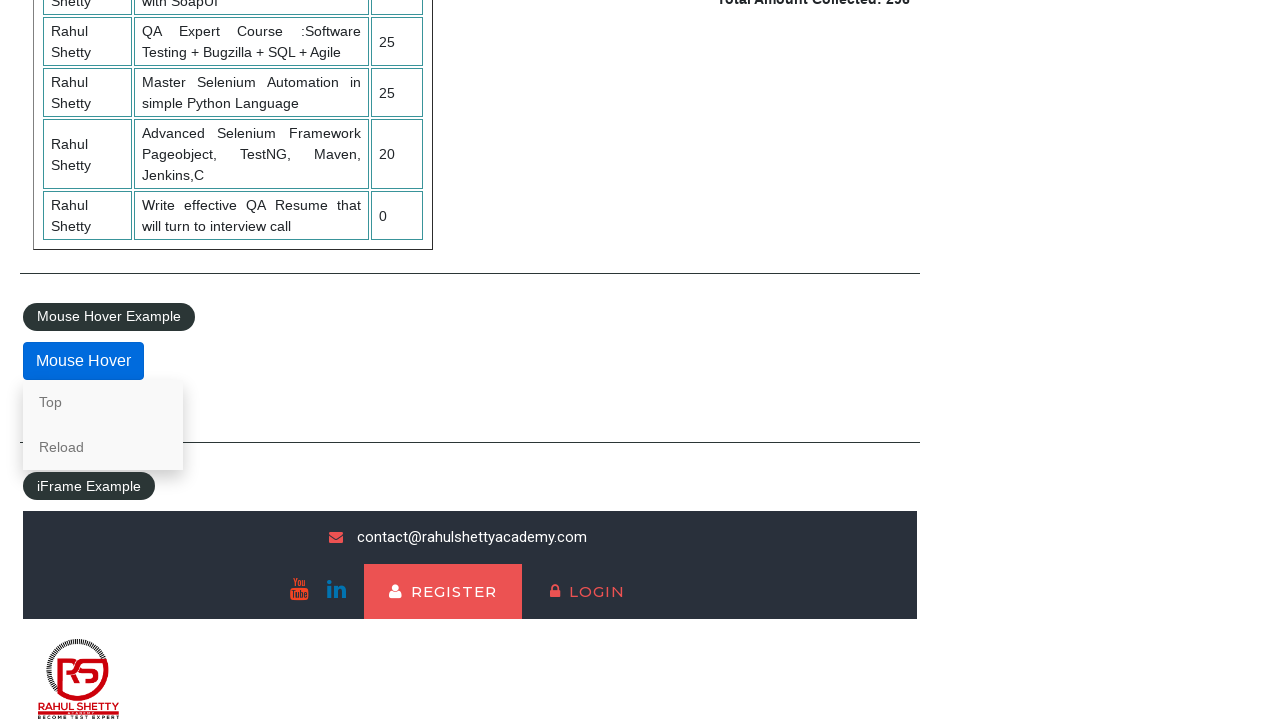

Clicked on the mousehover element at (83, 361) on #mousehover
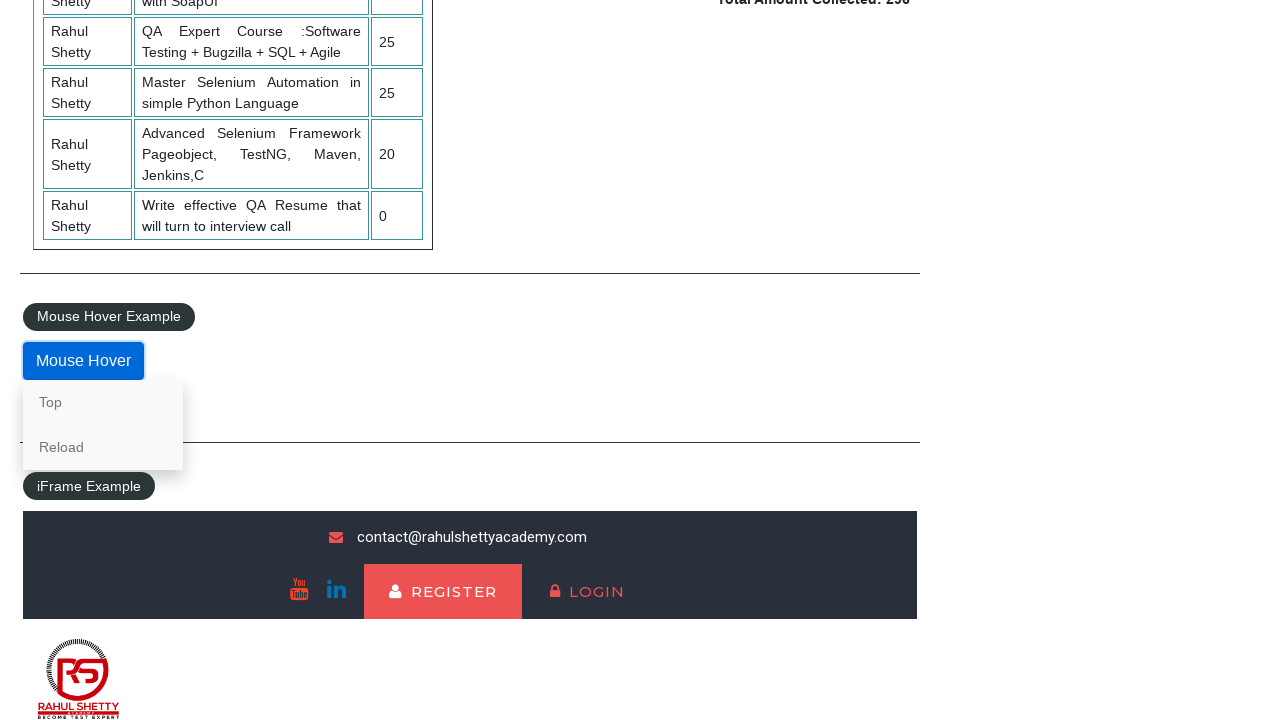

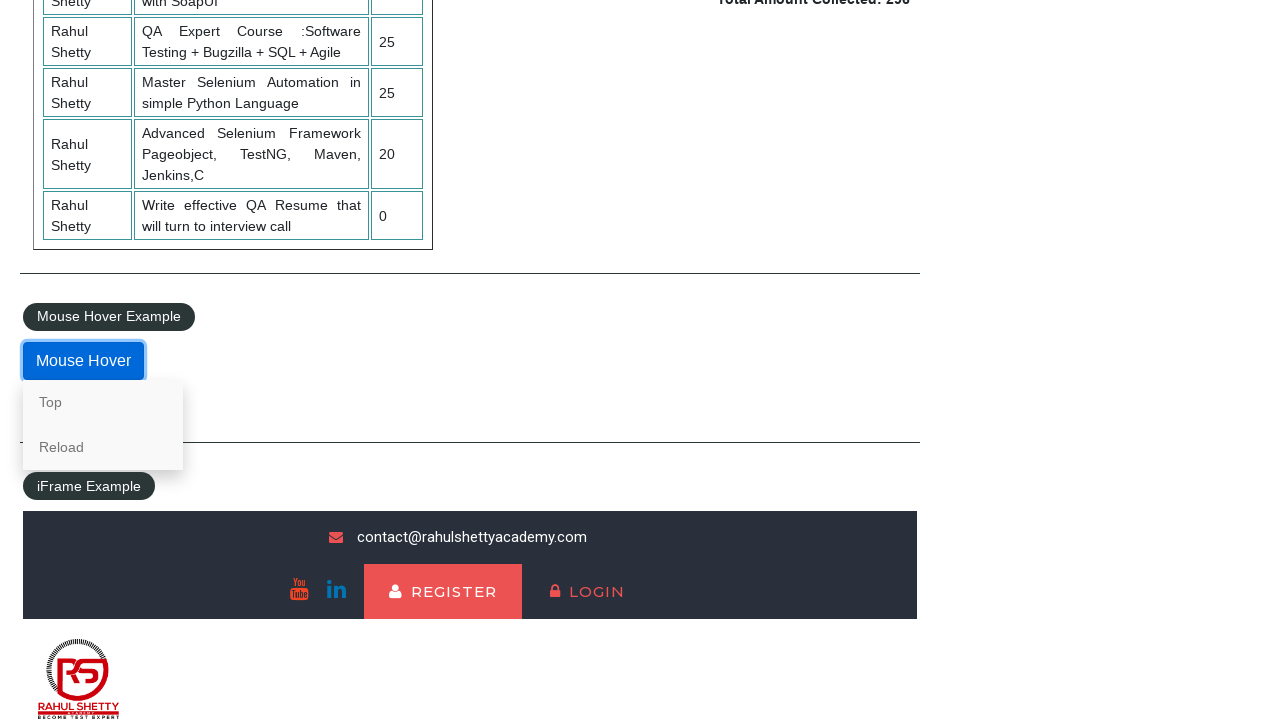